Tests window handle functionality by clicking a link that opens a new window, switching to the new window to verify its content, then switching back to the original window to verify its title.

Starting URL: https://the-internet.herokuapp.com/windows

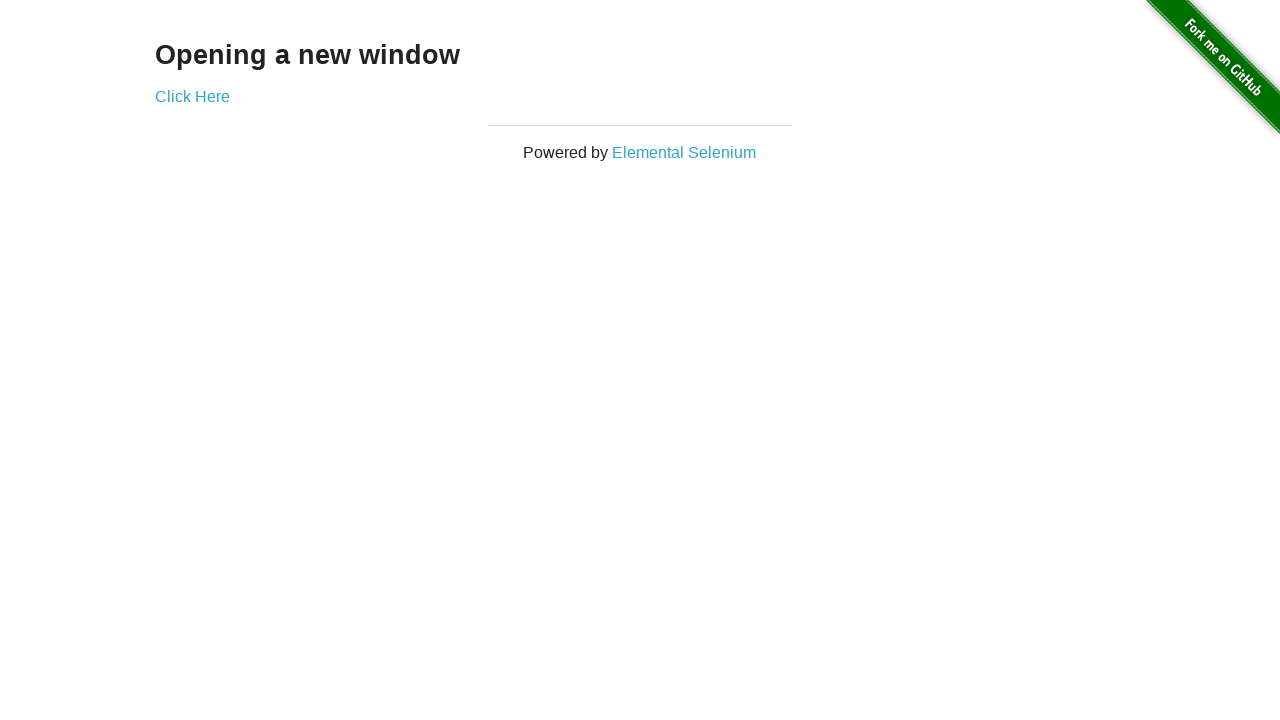

Waited for h3 selector to load
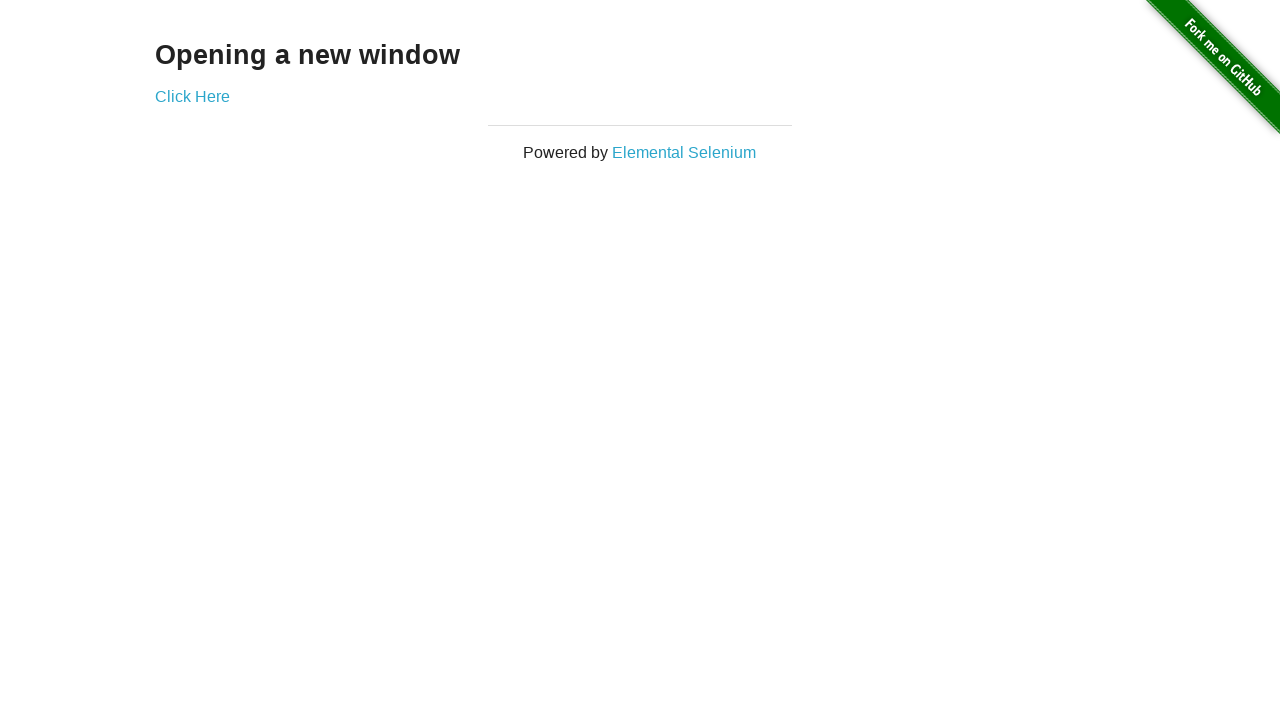

Verified page text is 'Opening a new window'
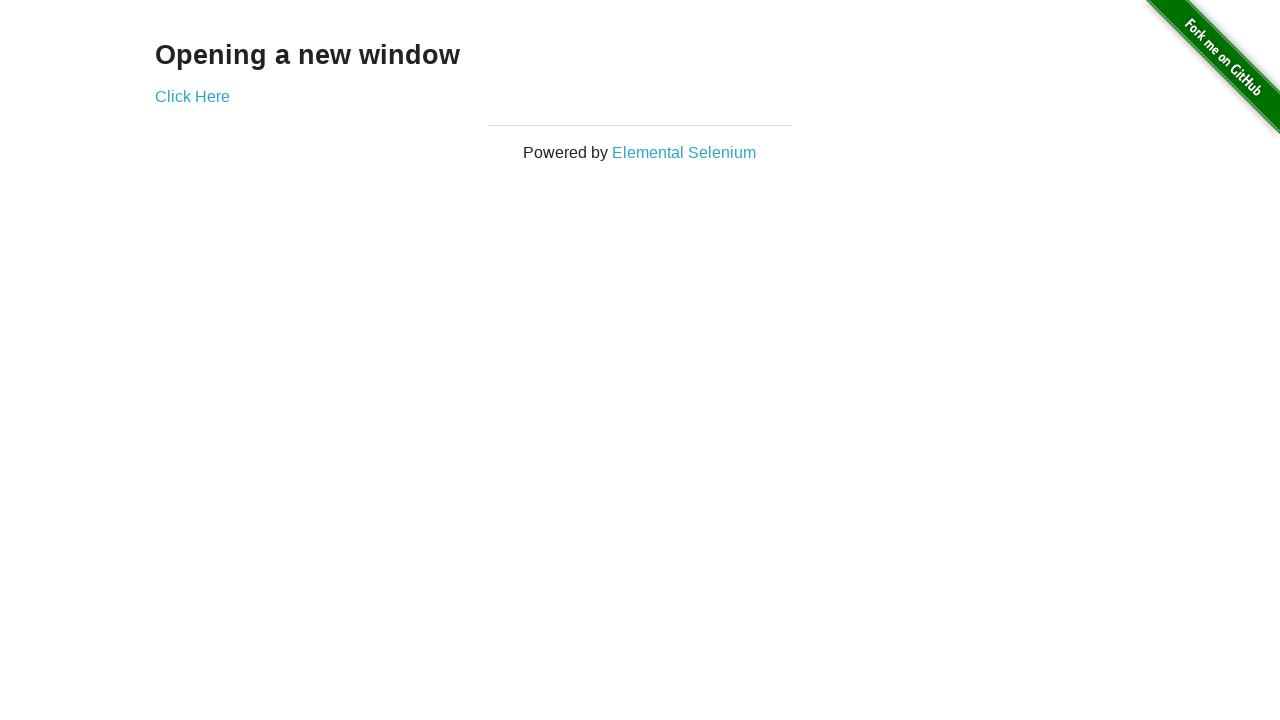

Verified original page title is 'The Internet'
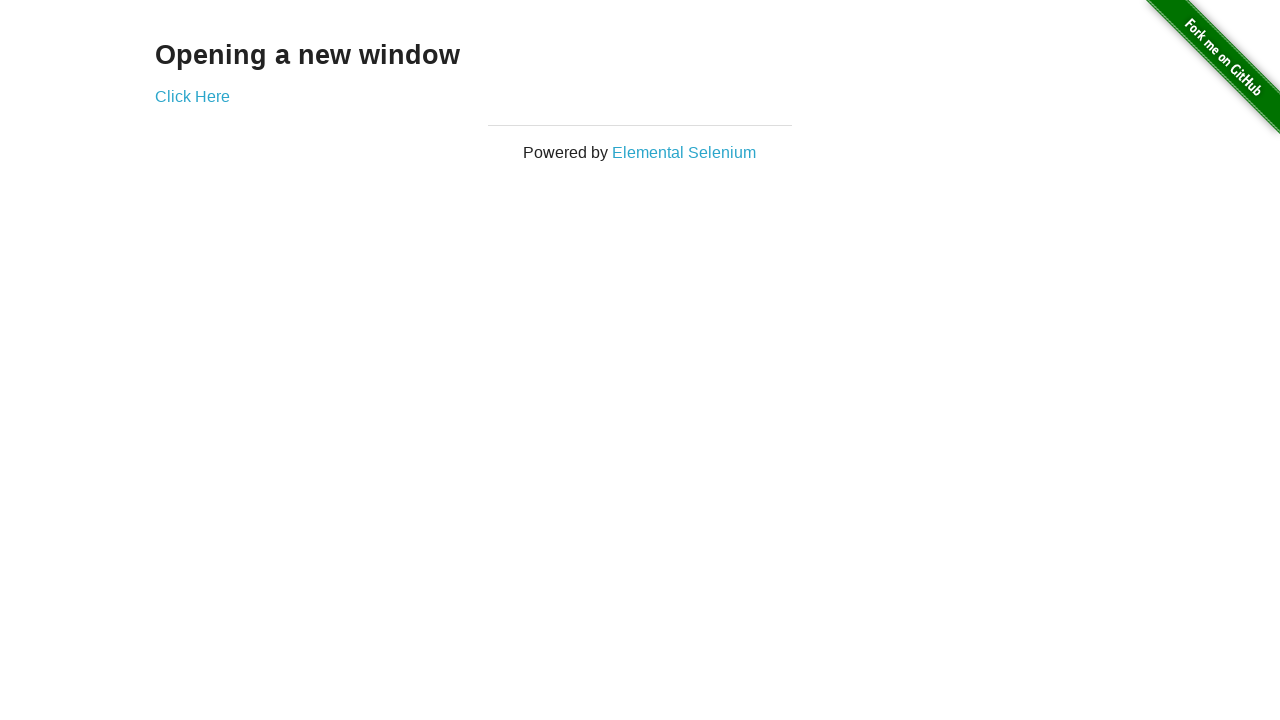

Clicked 'Click Here' link to open new window at (192, 96) on a:has-text('Click Here')
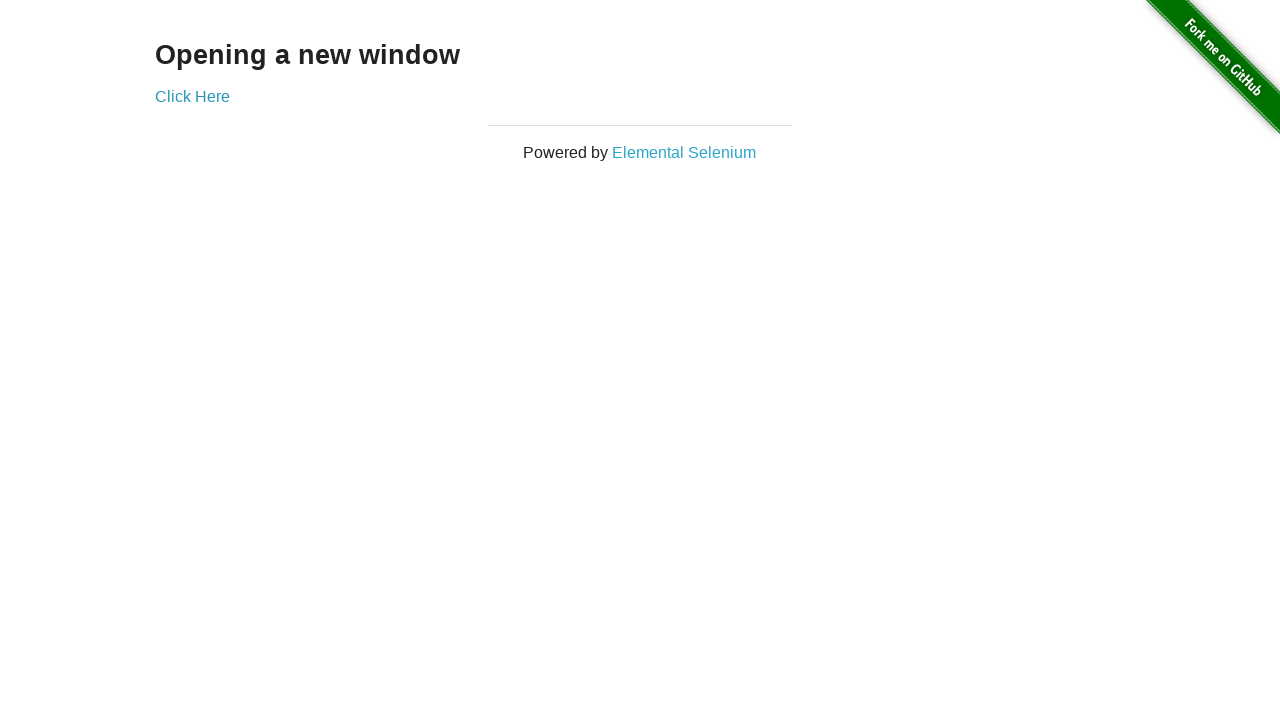

New window loaded and ready
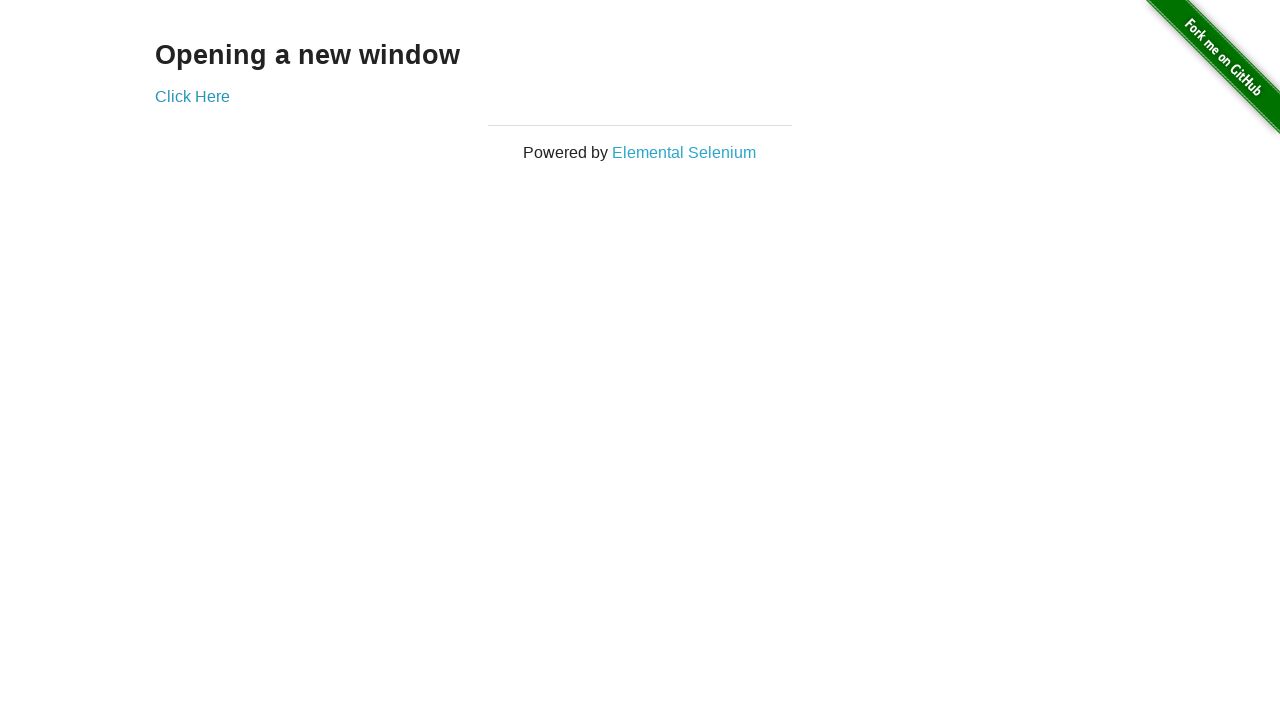

Verified new window title is 'New Window'
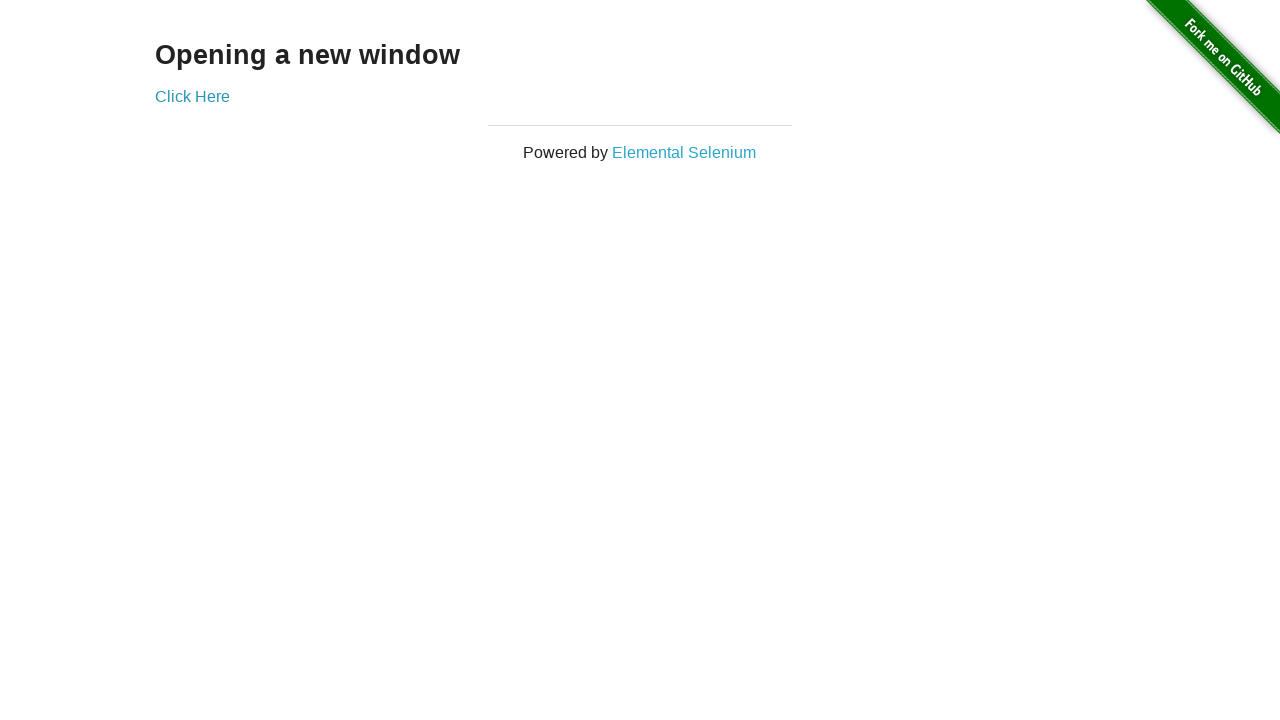

Verified new window content displays 'New Window'
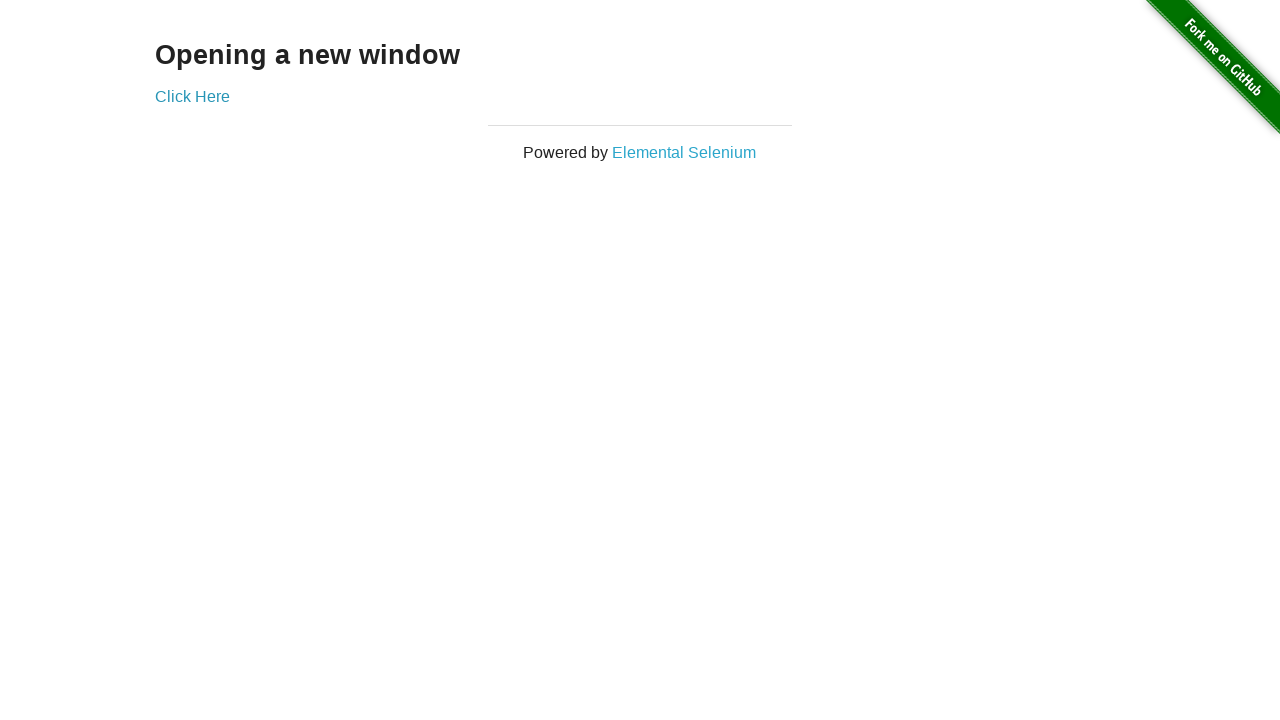

Switched back to original window
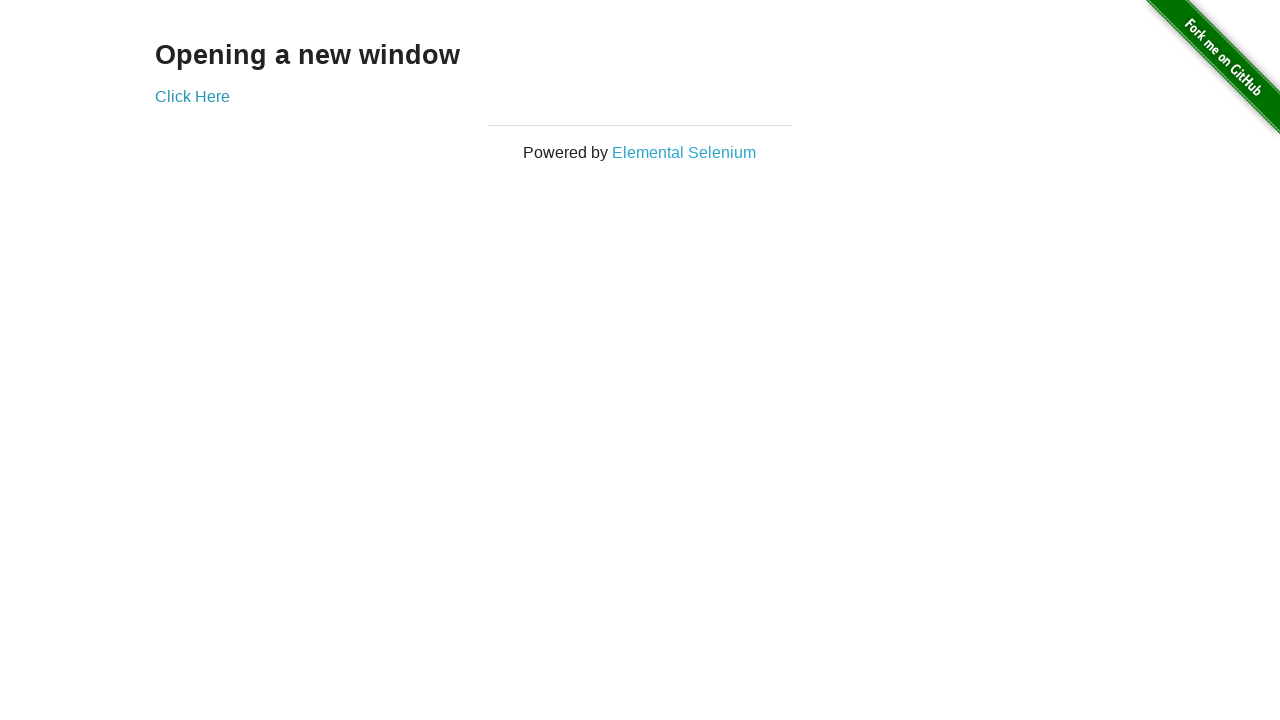

Verified original window title is still 'The Internet'
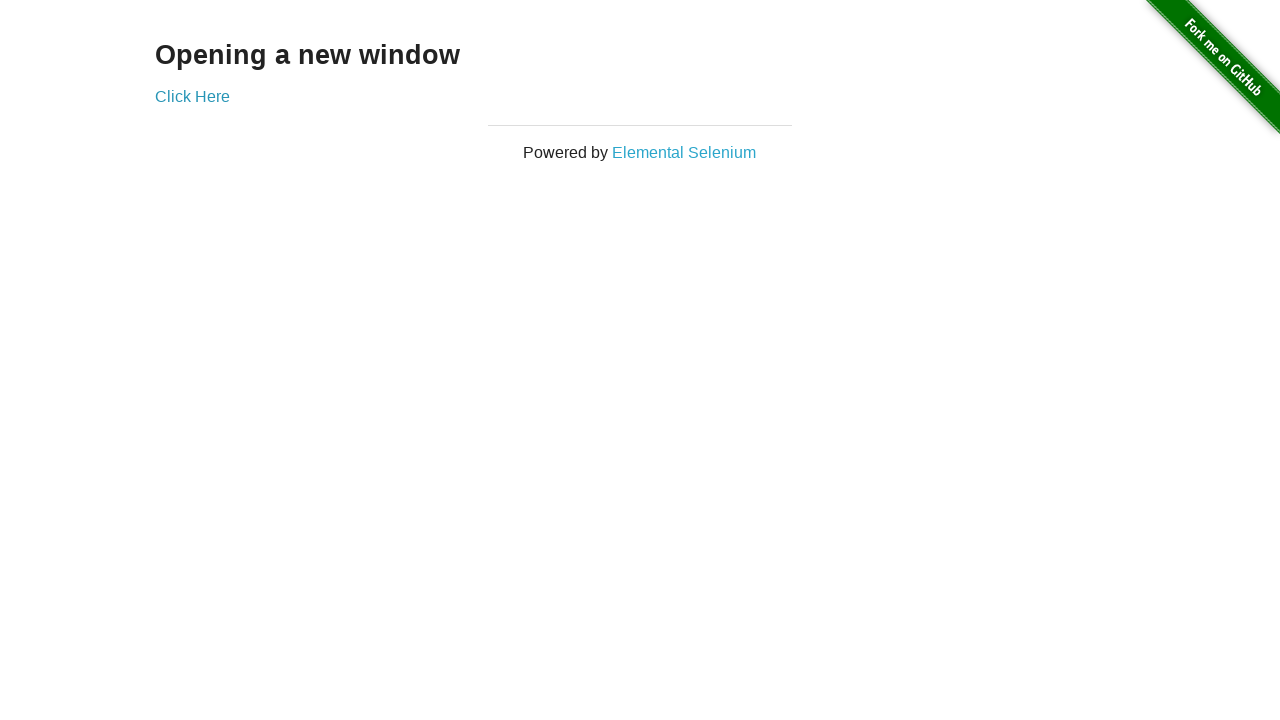

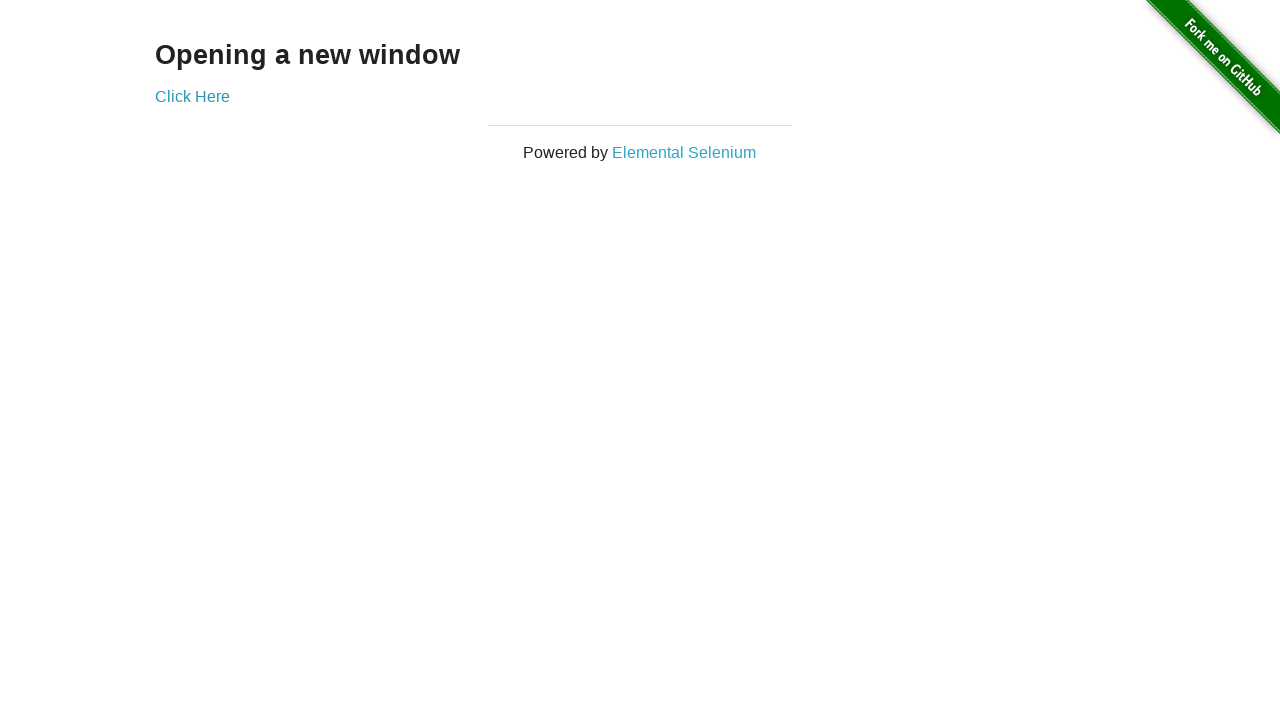